Simple test that navigates to TesterHome community website

Starting URL: https://testerhome.com

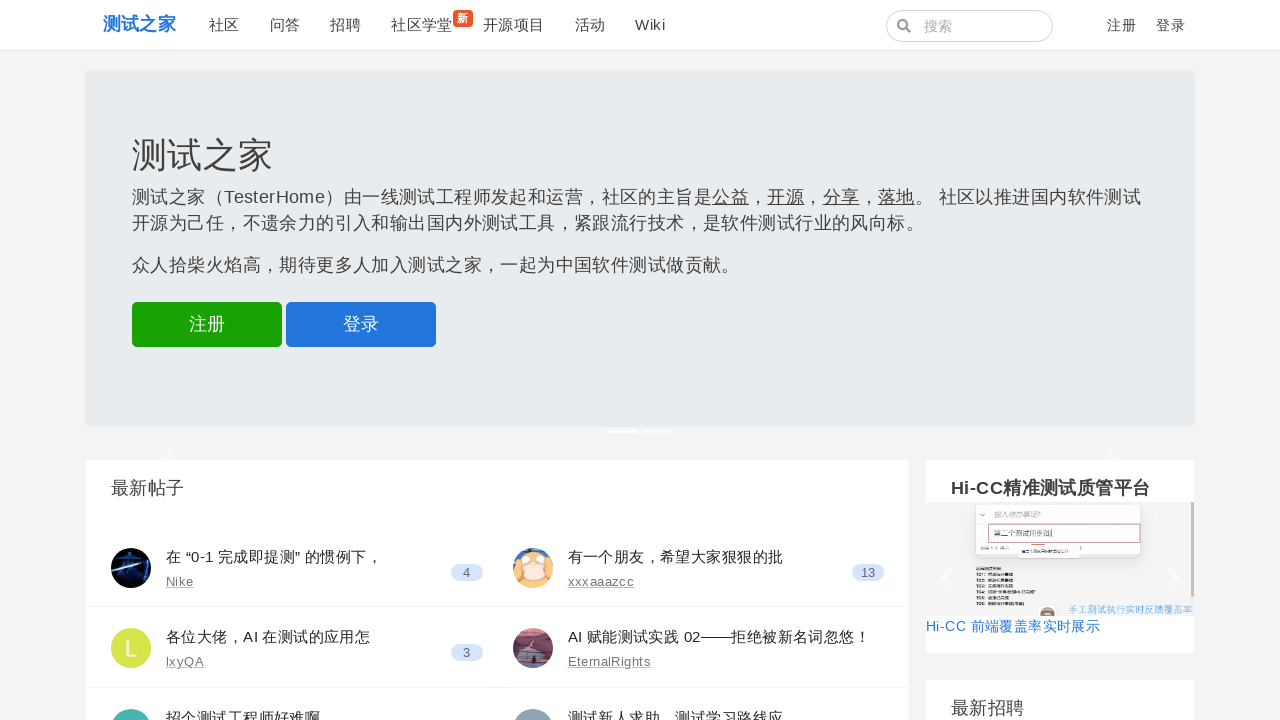

Waited for page DOM to be fully loaded on TesterHome community website
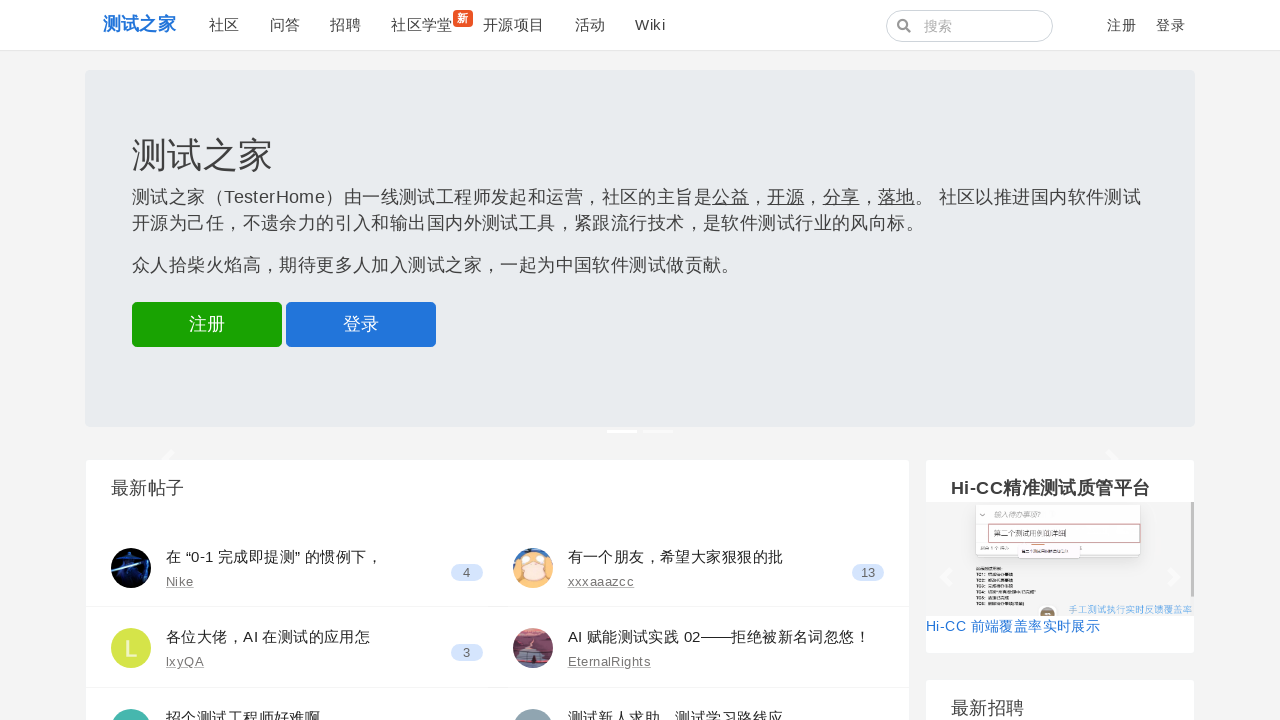

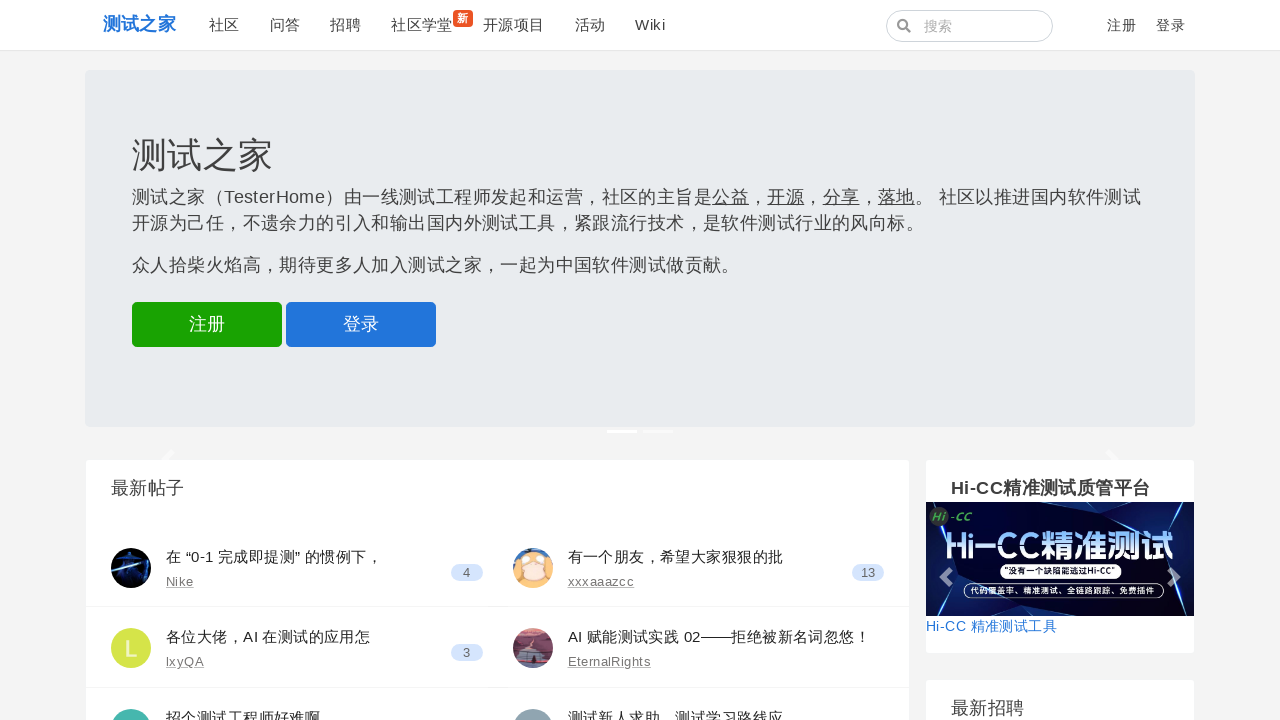